Tests product search functionality on a grocery shopping site by searching for "ca", verifying 4 products are displayed, and adding the third product to cart

Starting URL: https://rahulshettyacademy.com/seleniumPractise/#/

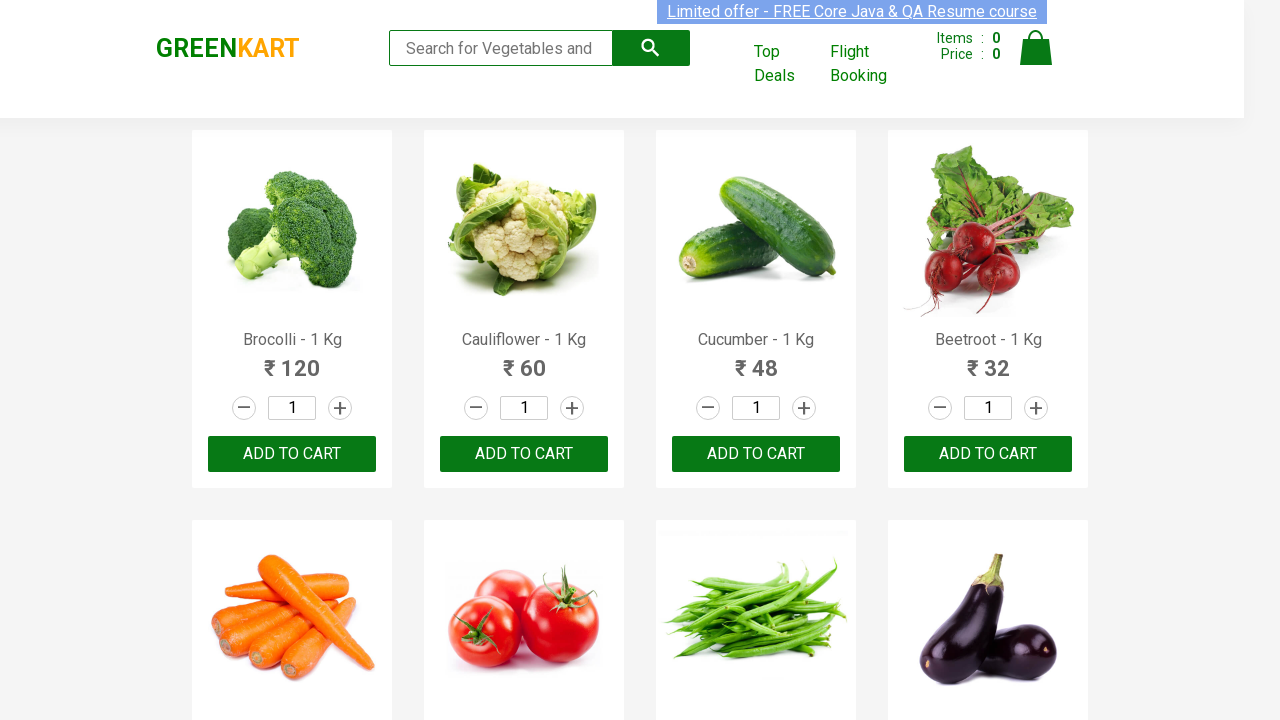

Filled search field with 'ca' to search for products on .search-keyword
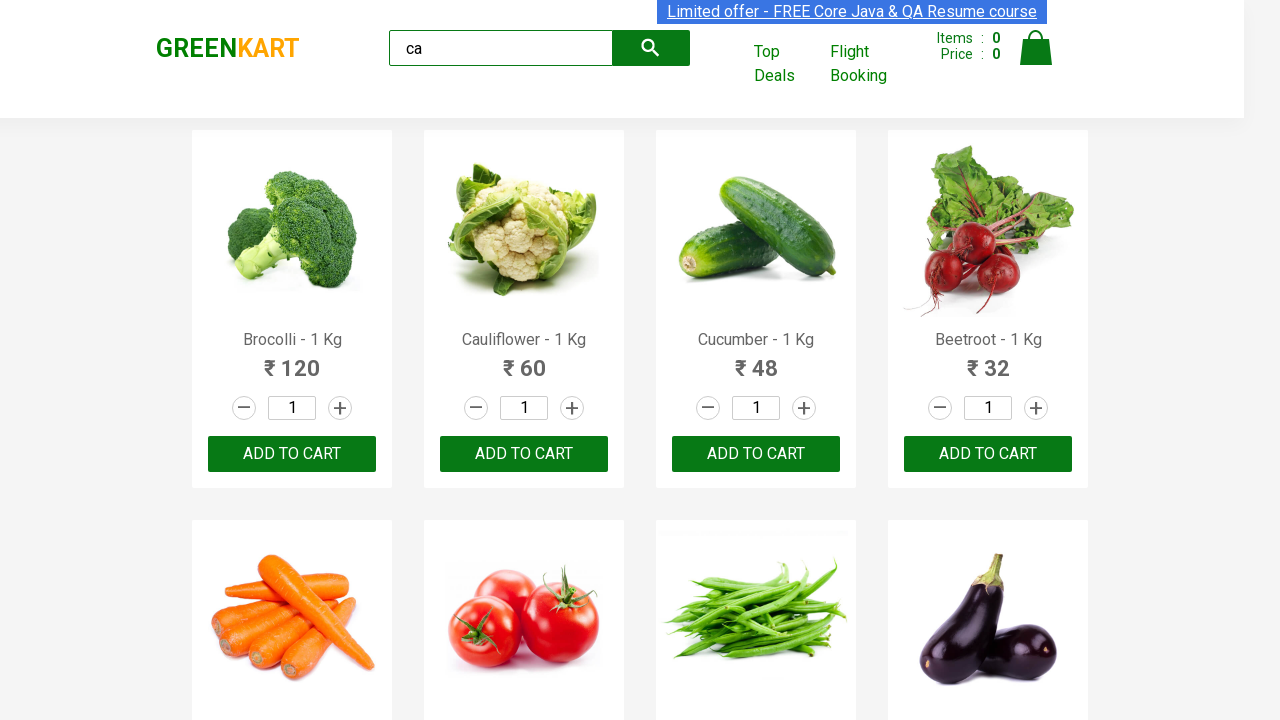

Waited 2 seconds for search results to load
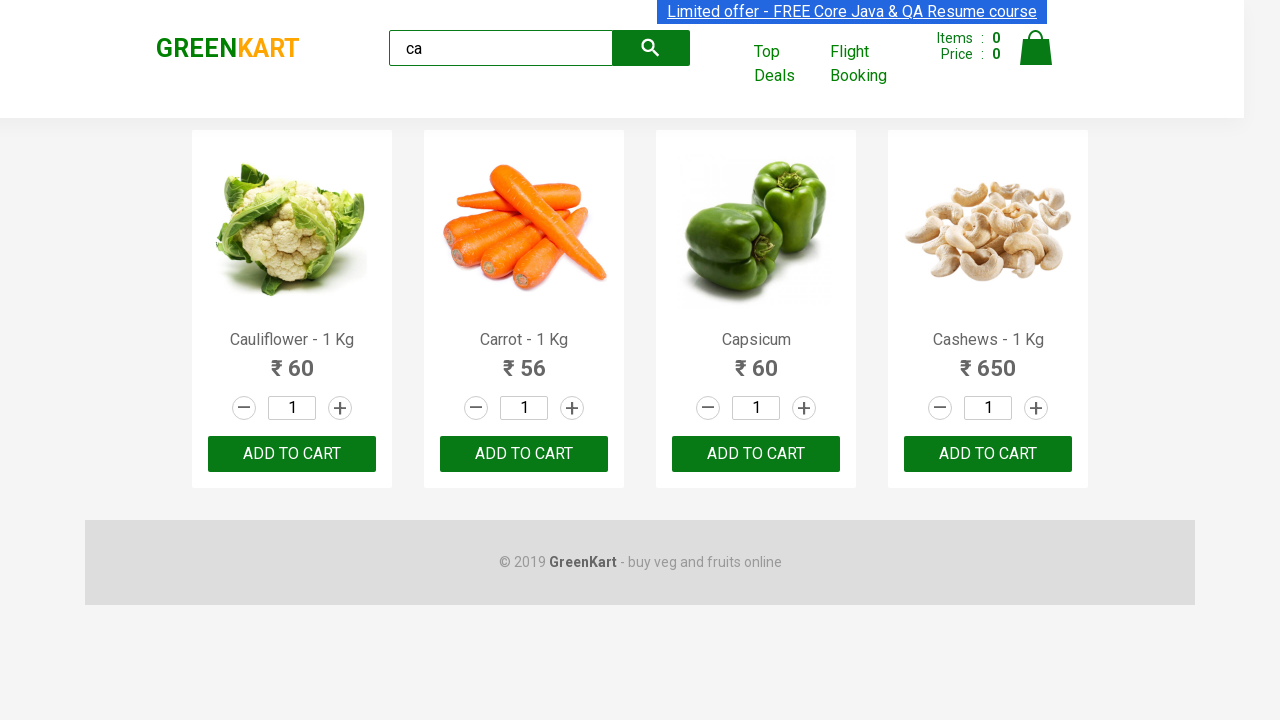

Waited for product elements to be visible
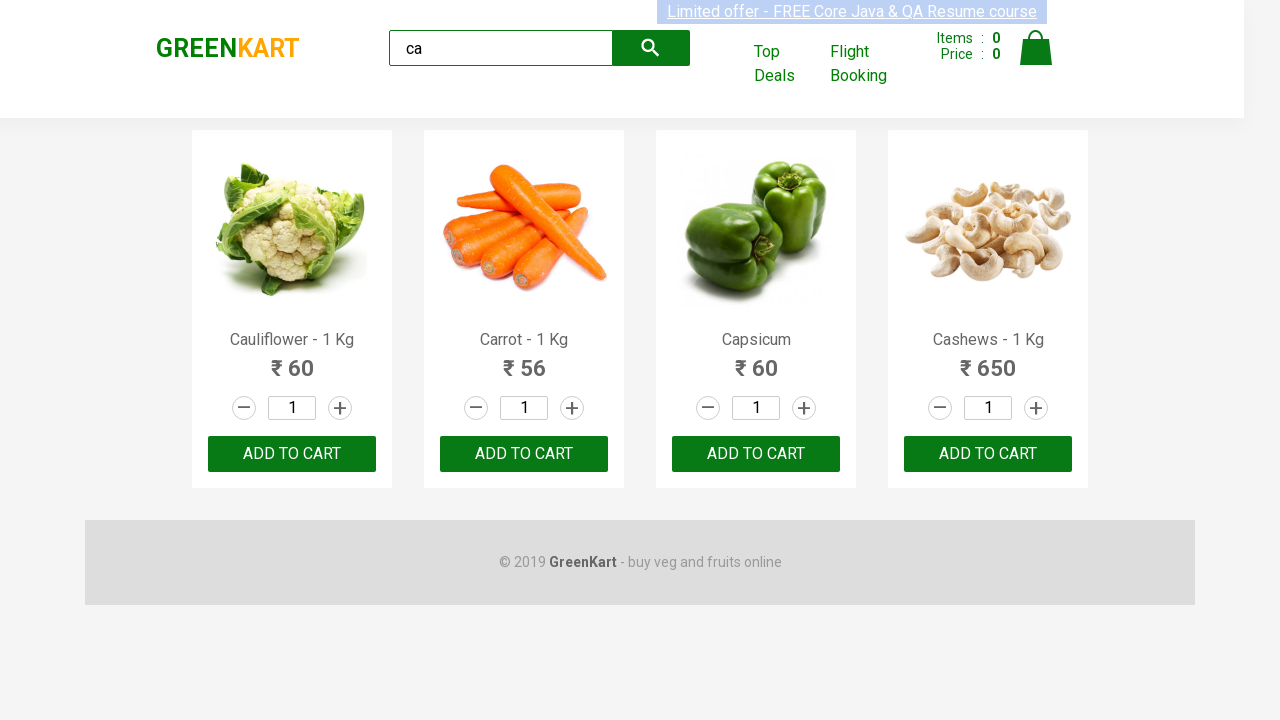

Located all product elements on the page
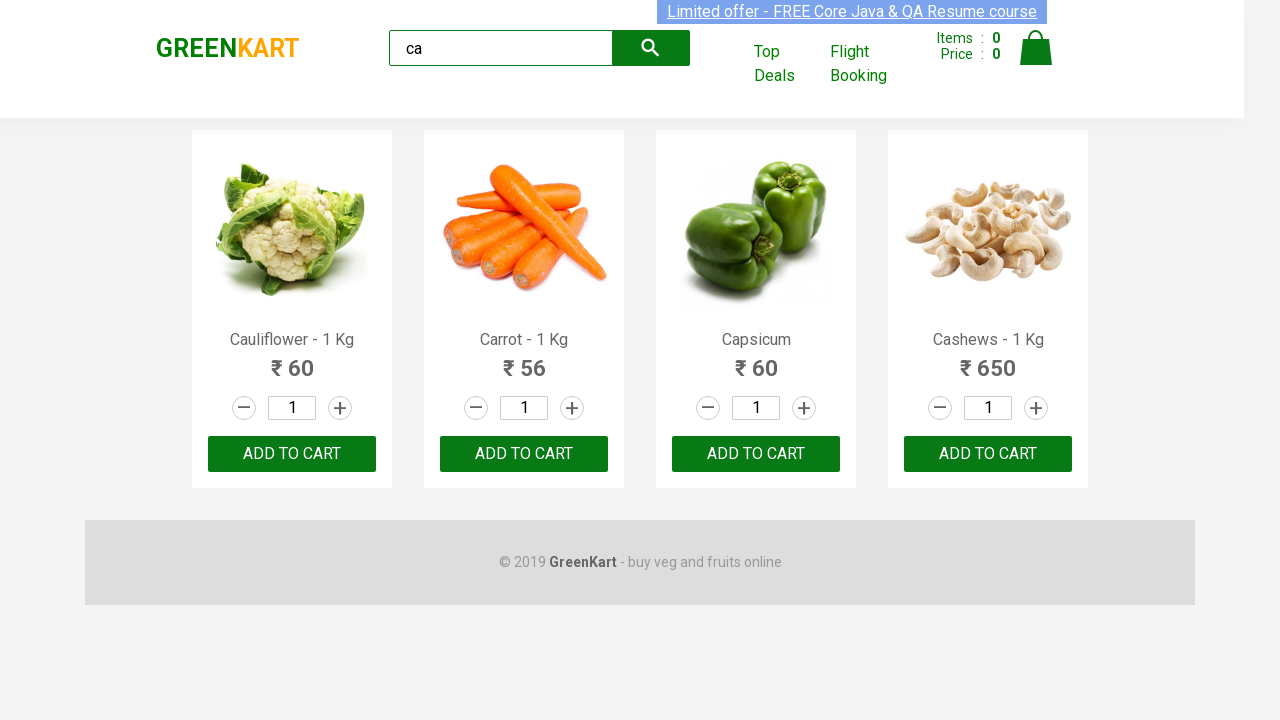

Verified that exactly 4 products are displayed
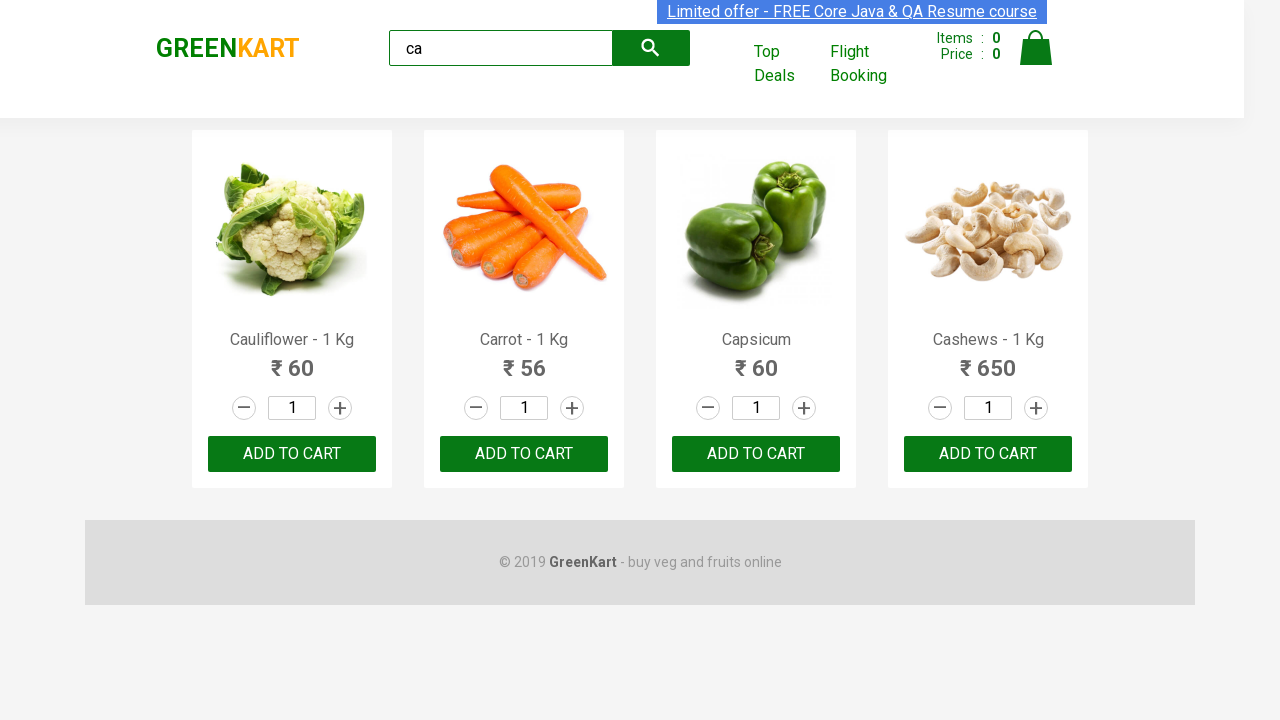

Clicked ADD TO CART button on the third product at (756, 454) on .products .product >> nth=2 >> text=ADD TO CART
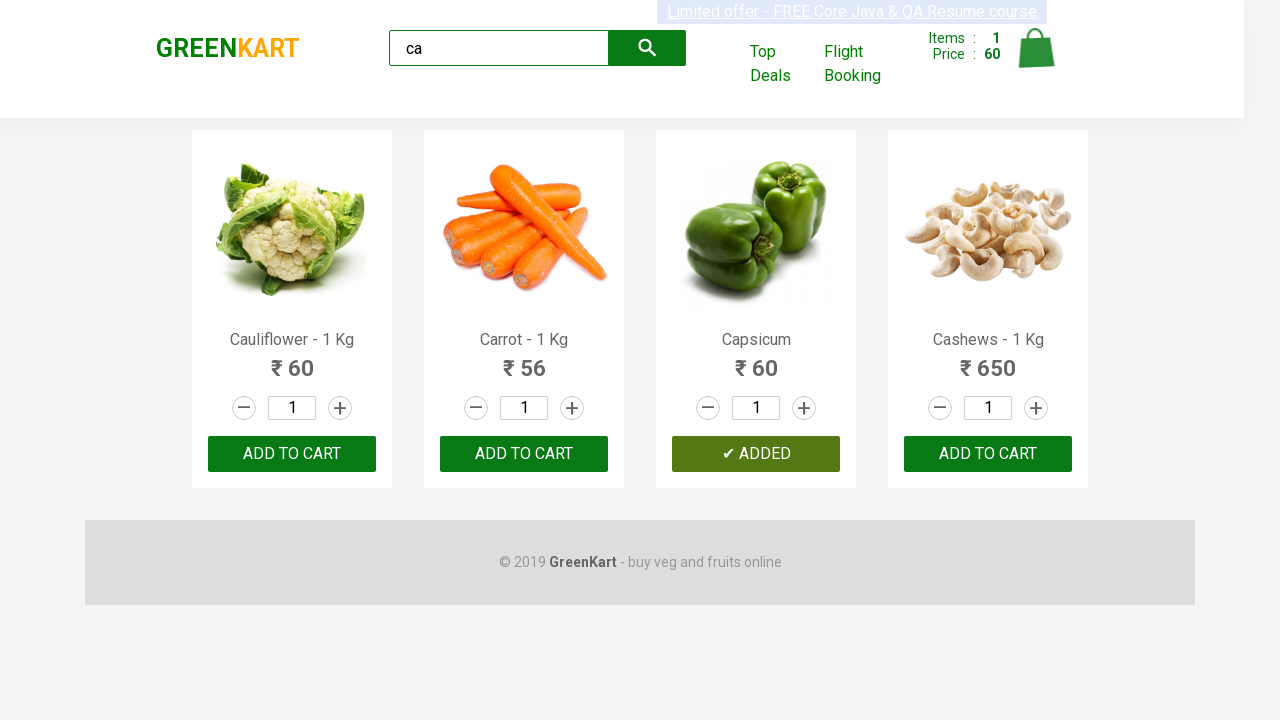

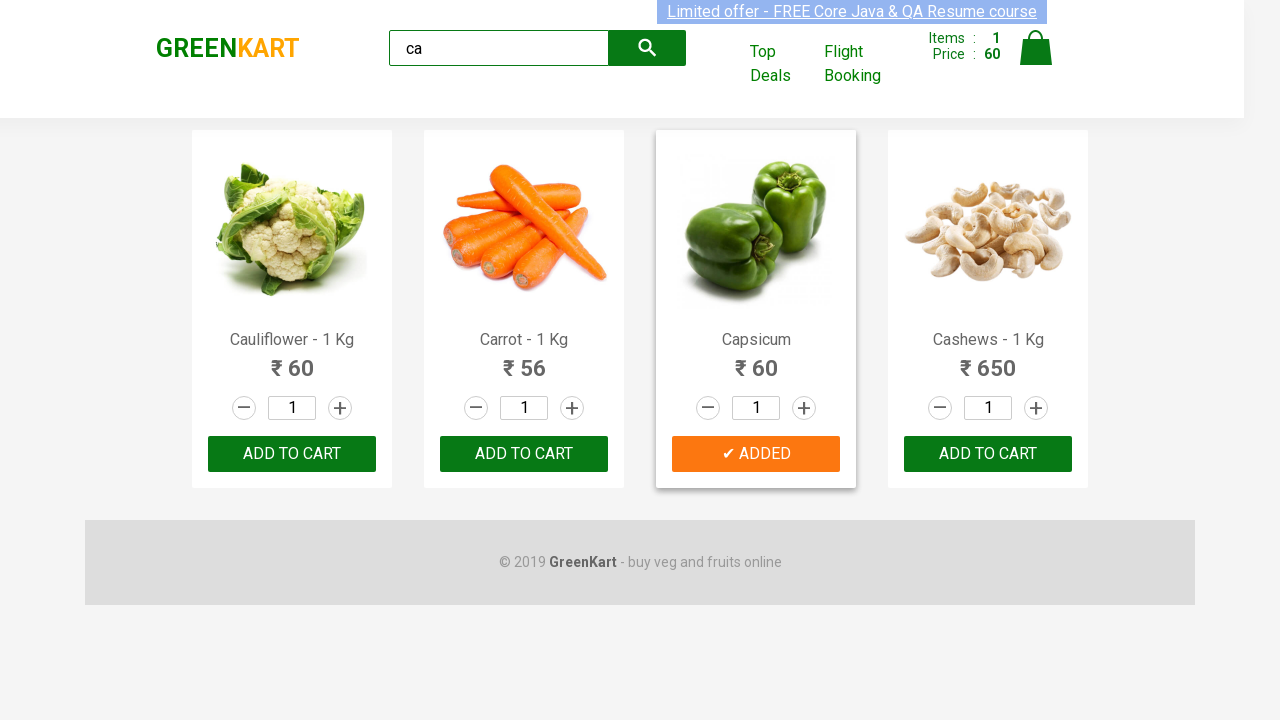